Tests getting text from a JavaScript confirm dialog by triggering the dialog and capturing its message

Starting URL: https://the-internet.herokuapp.com/javascript_alerts

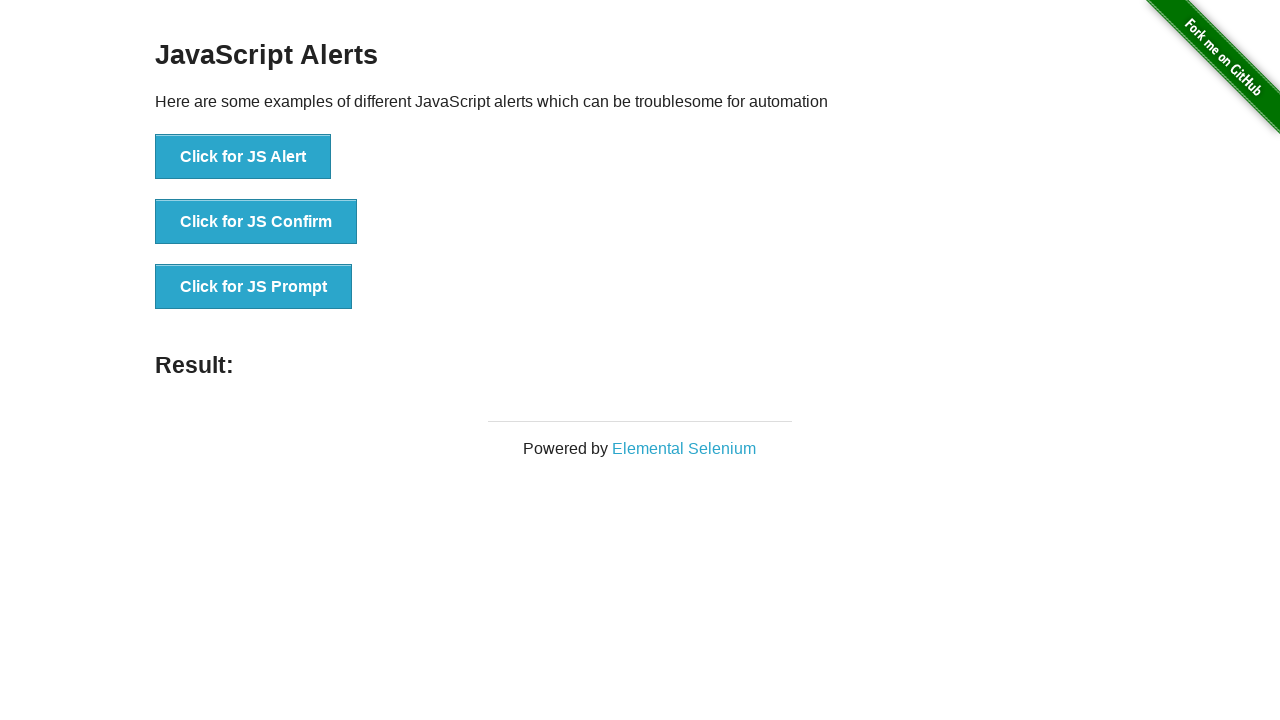

Set up dialog handler to capture and accept dialog messages
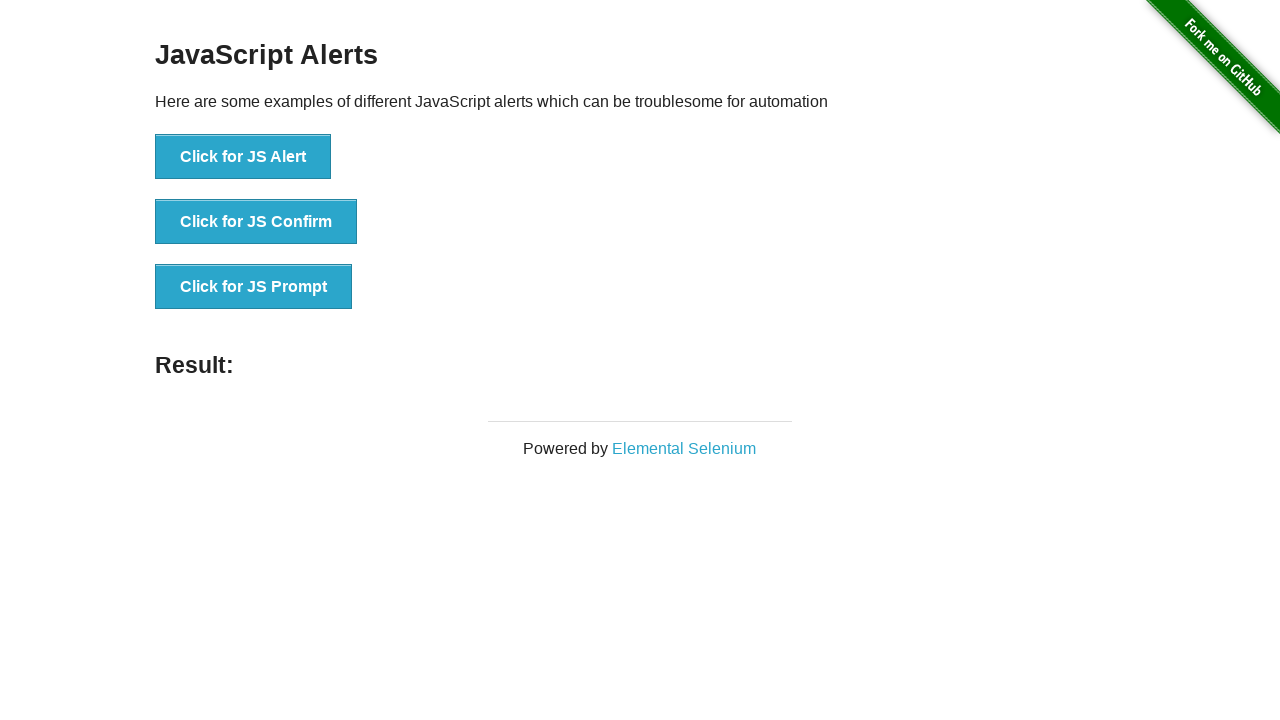

Clicked 'Click for JS Confirm' button to trigger JavaScript confirm dialog at (256, 222) on xpath=//*[text() = 'Click for JS Confirm']
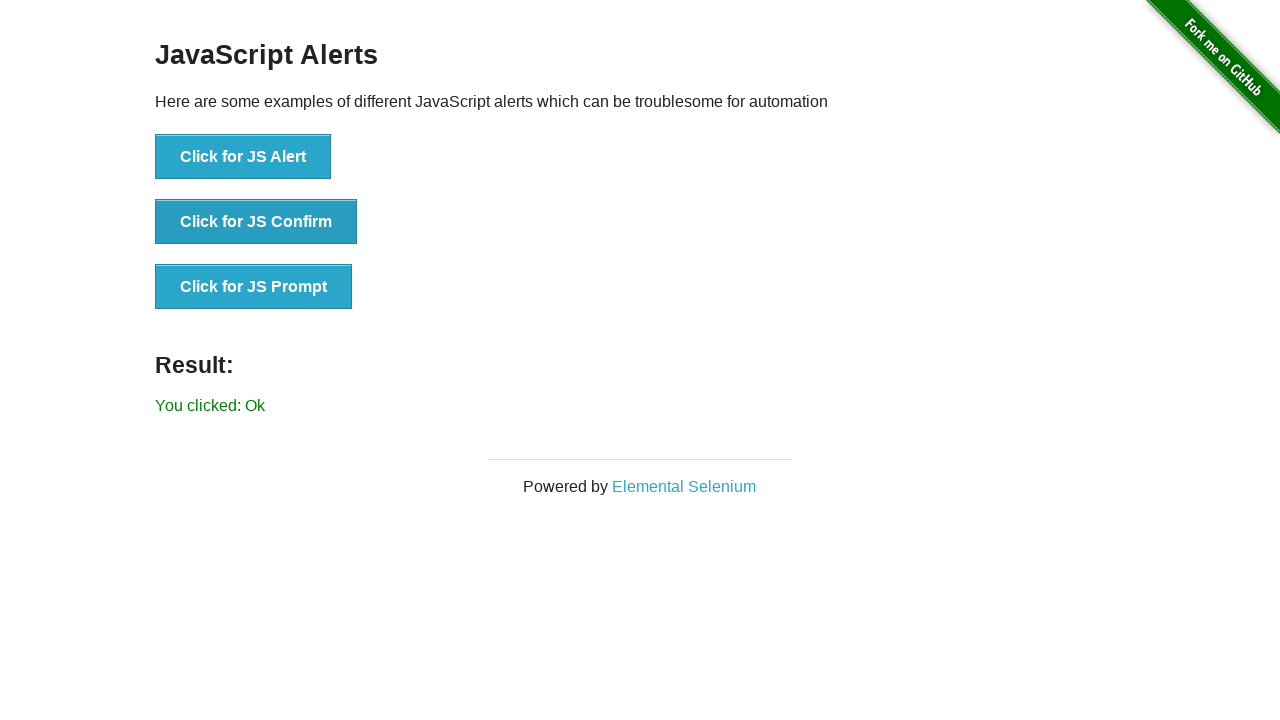

Waited for result element to appear after dialog was handled
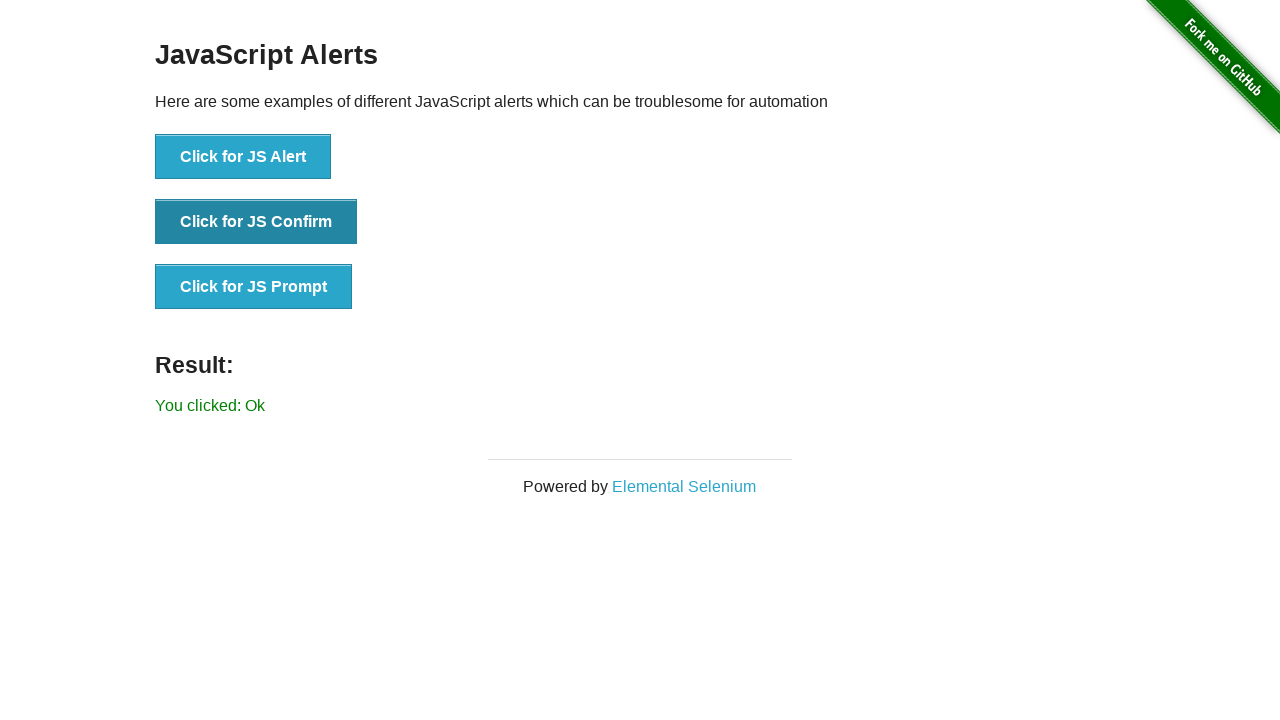

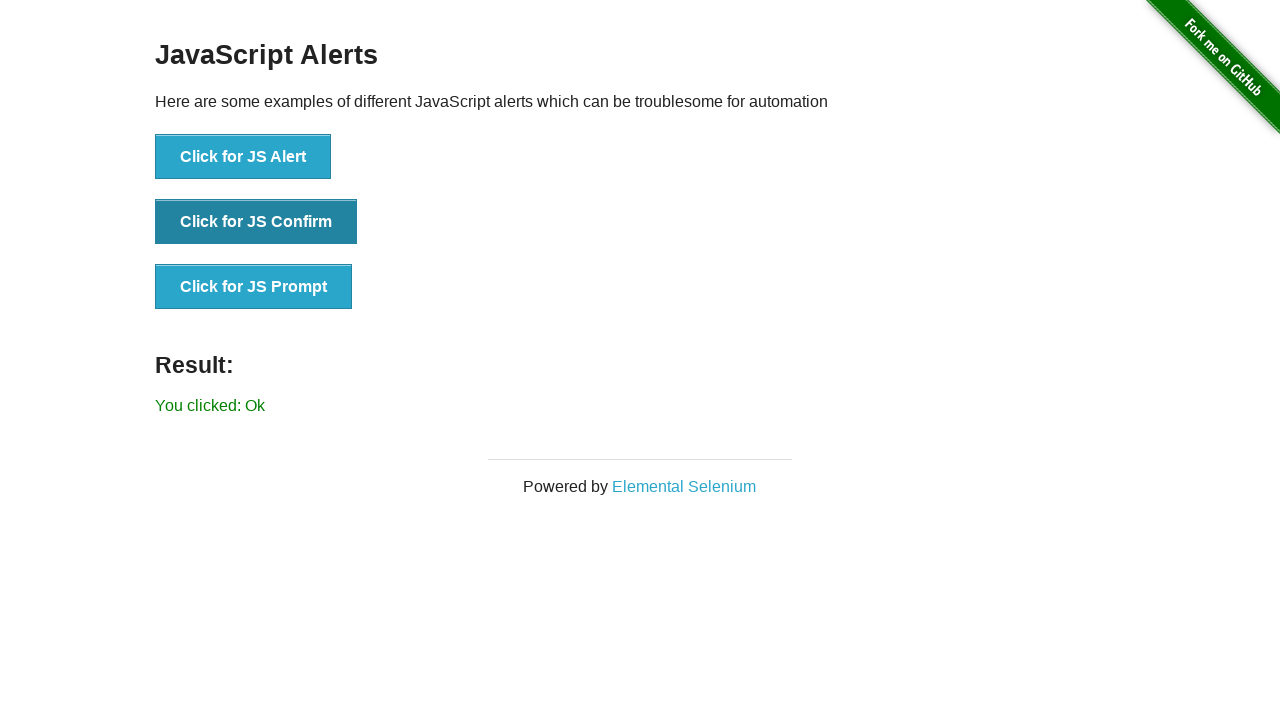